Tests selecting an option from a dropdown menu on a W3Schools demo page by switching to an iframe and selecting the second option (index 1) from a car selection dropdown.

Starting URL: https://www.w3schools.com/tags/tryit.asp?filename=tryhtml_select

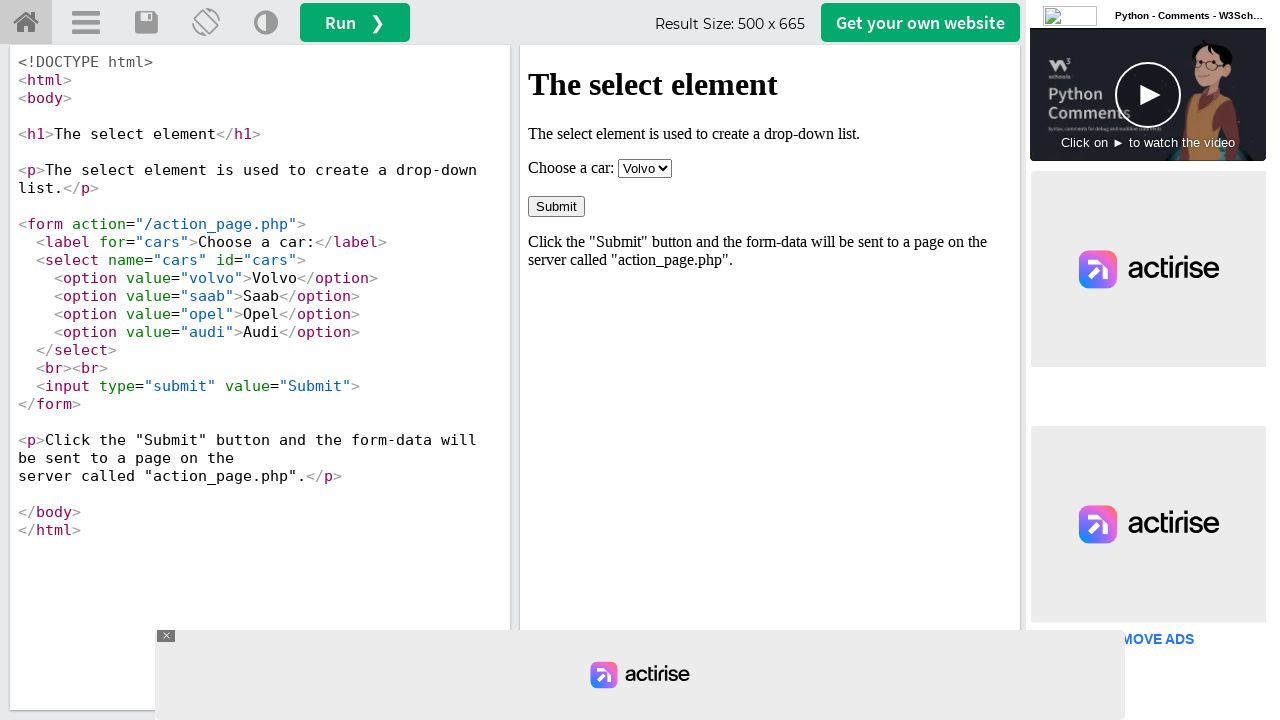

Located the iframe containing the demo content
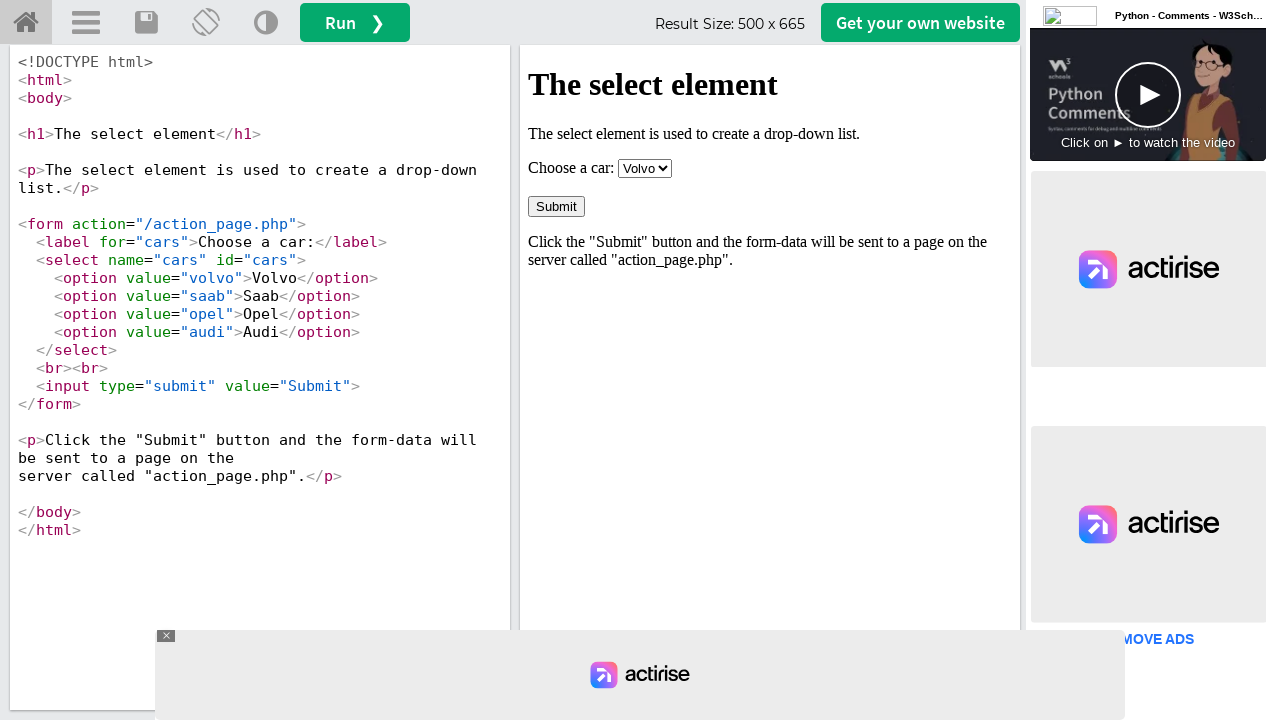

Selected the second option (Saab) from the car selection dropdown on #iframeResult >> internal:control=enter-frame >> #cars
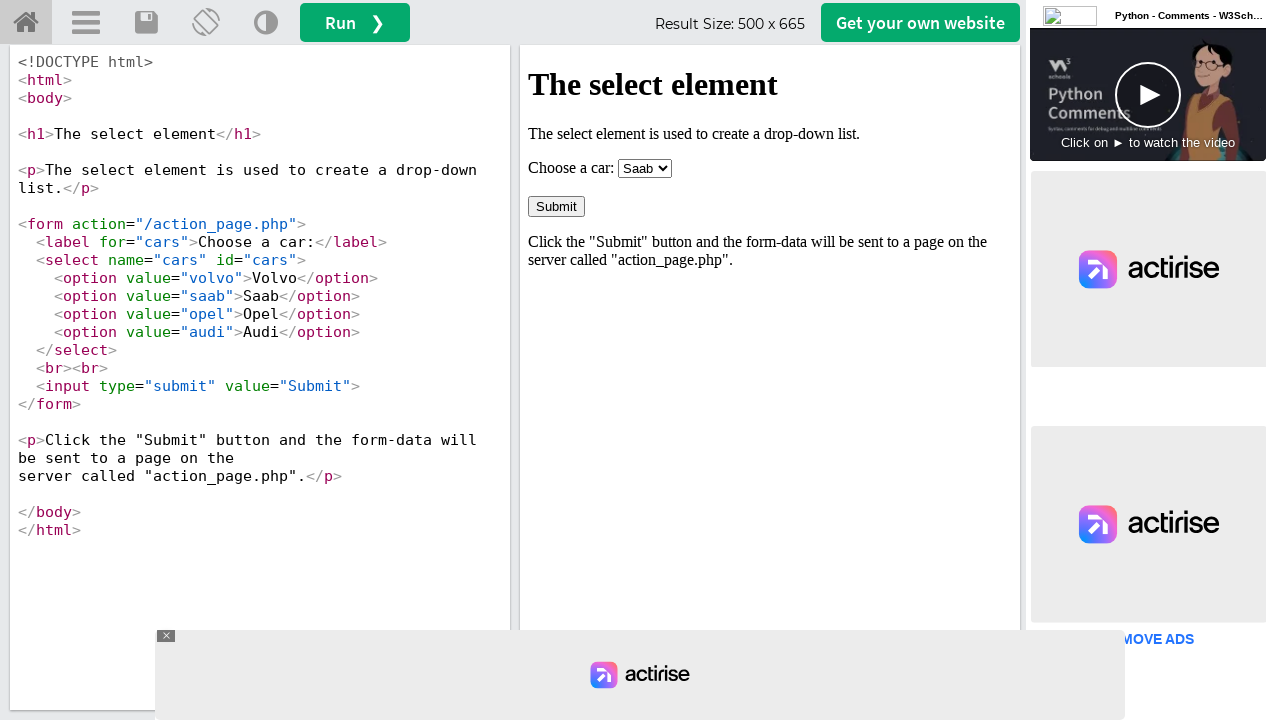

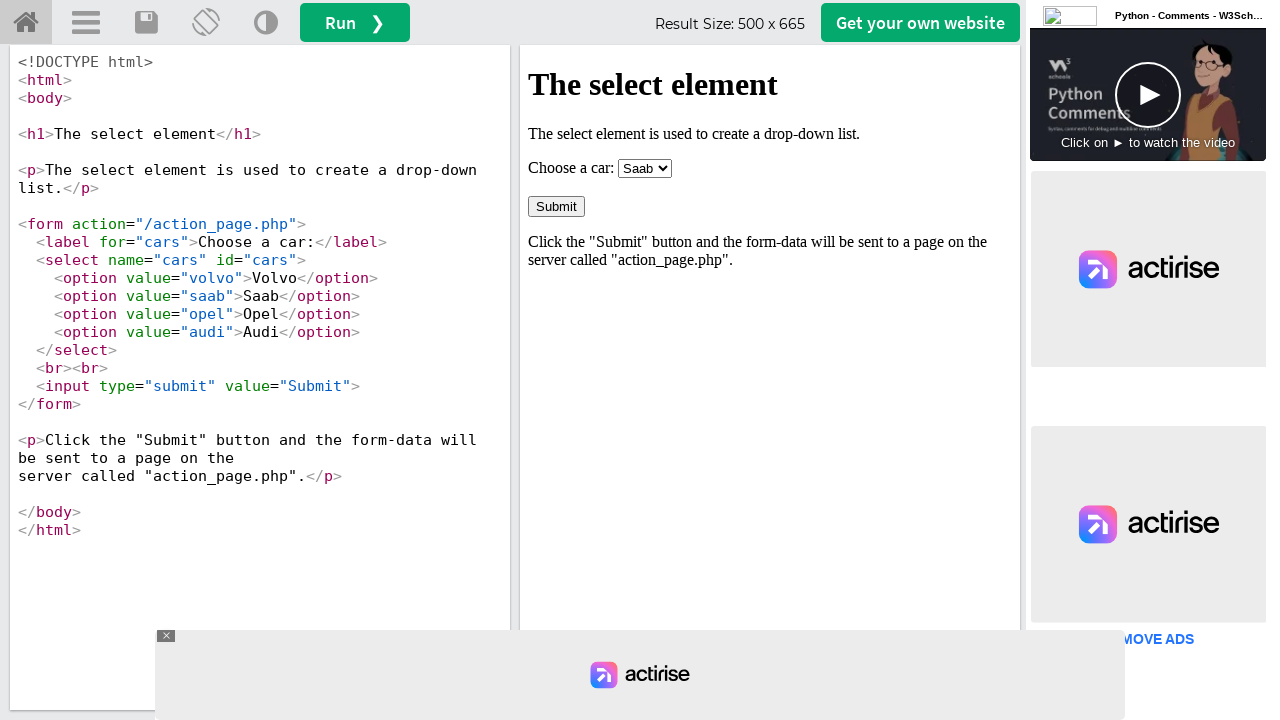